Tests form element interactions on a practice automation page - selects a specific checkbox, clicks a specific radio button, and verifies show/hide functionality of a text box element.

Starting URL: https://rahulshettyacademy.com/AutomationPractice/

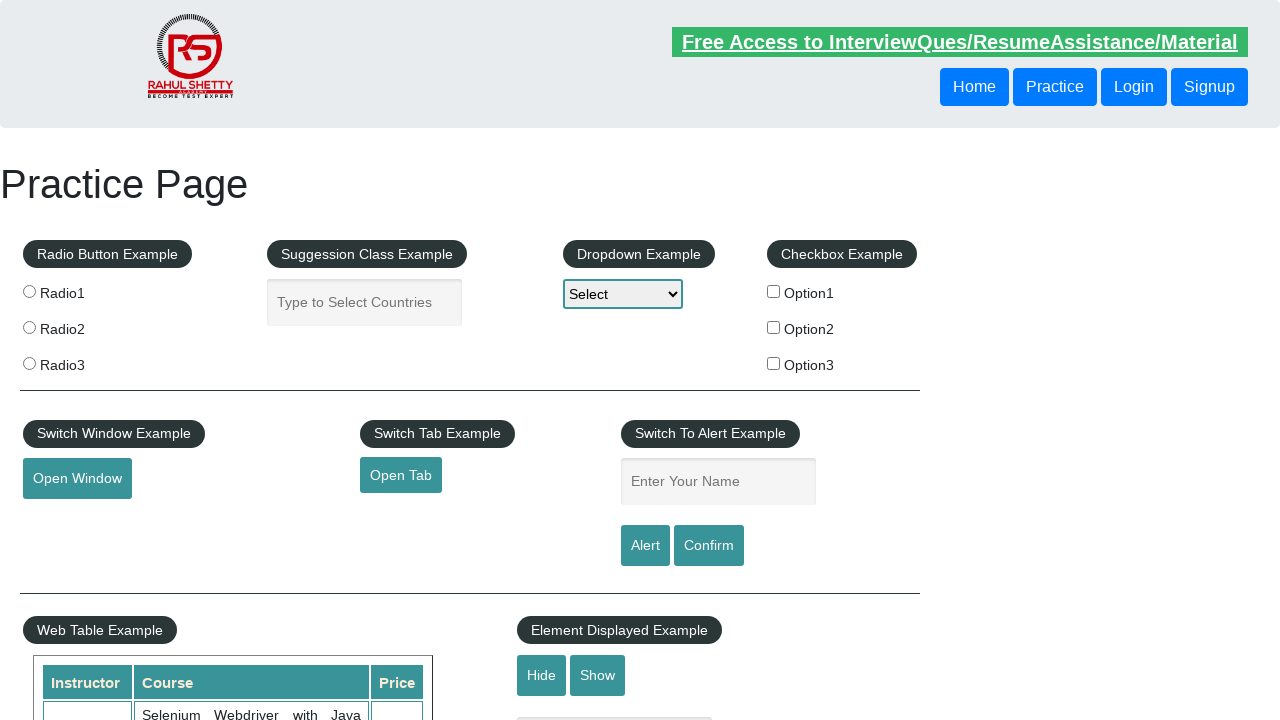

Located all checkbox elements on the page
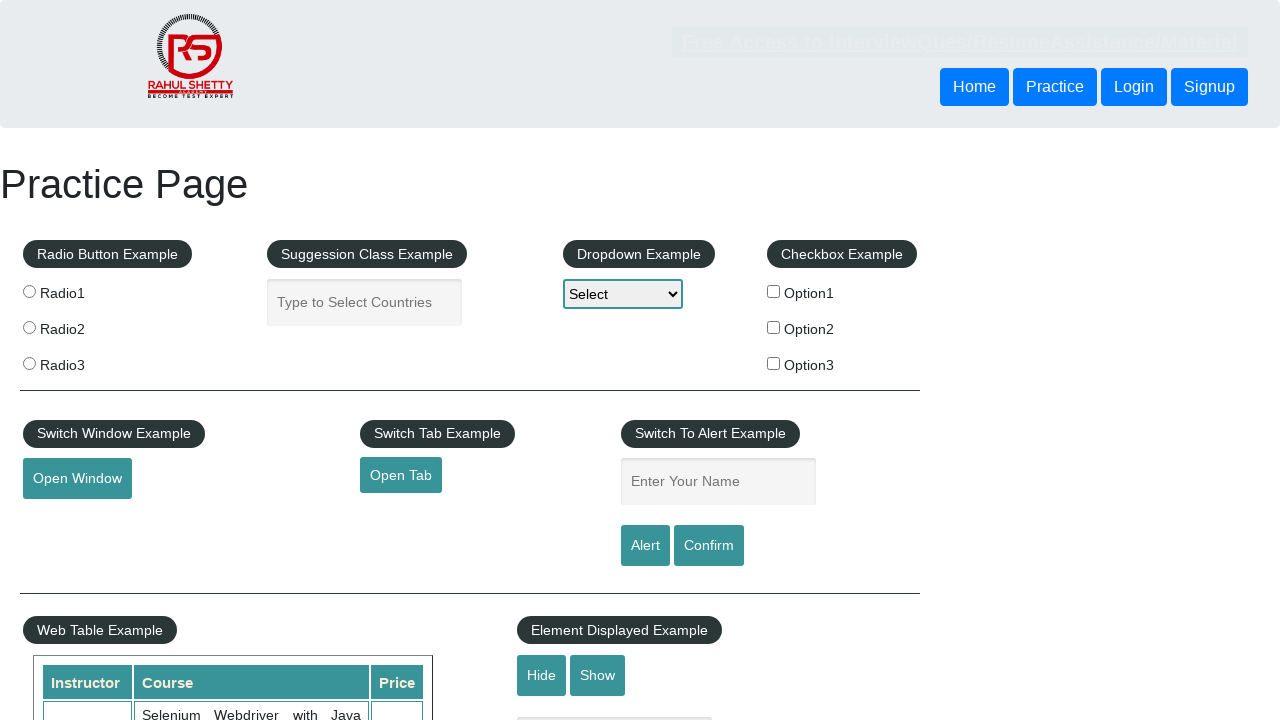

Clicked checkbox with value 'option2' at (774, 327) on input[type='checkbox'][value='option2']
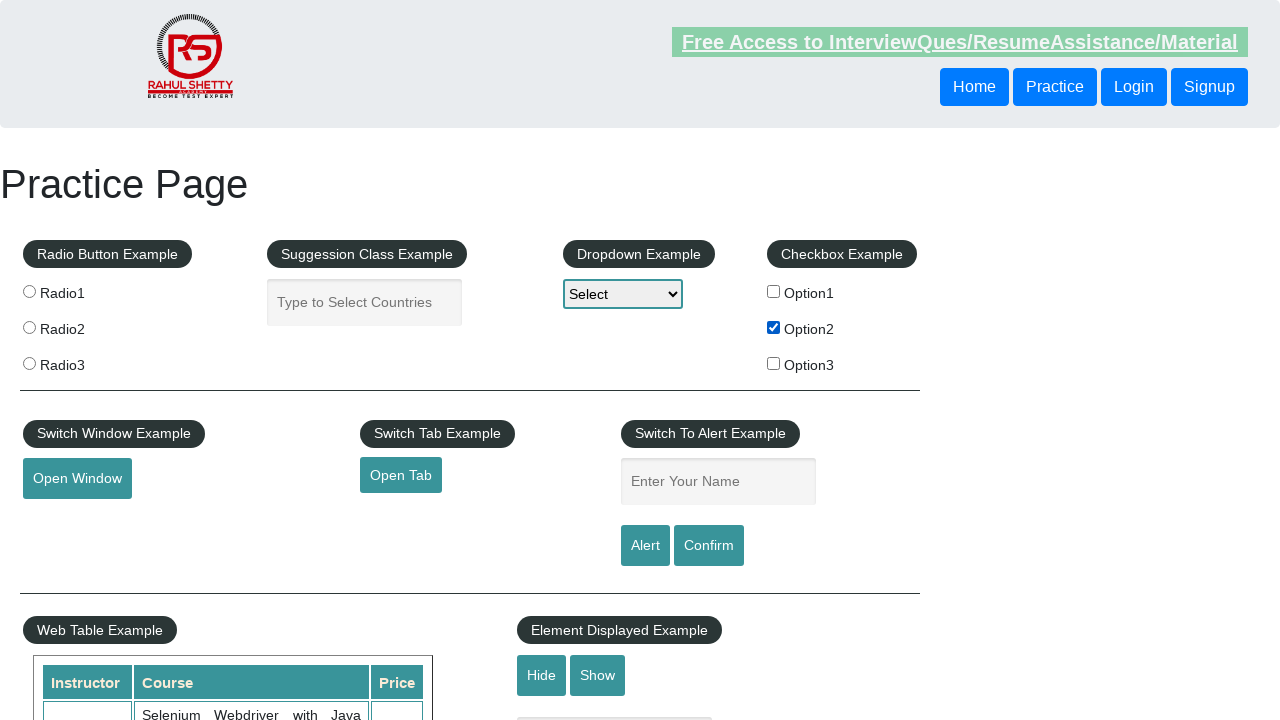

Verified checkbox 'option2' is checked
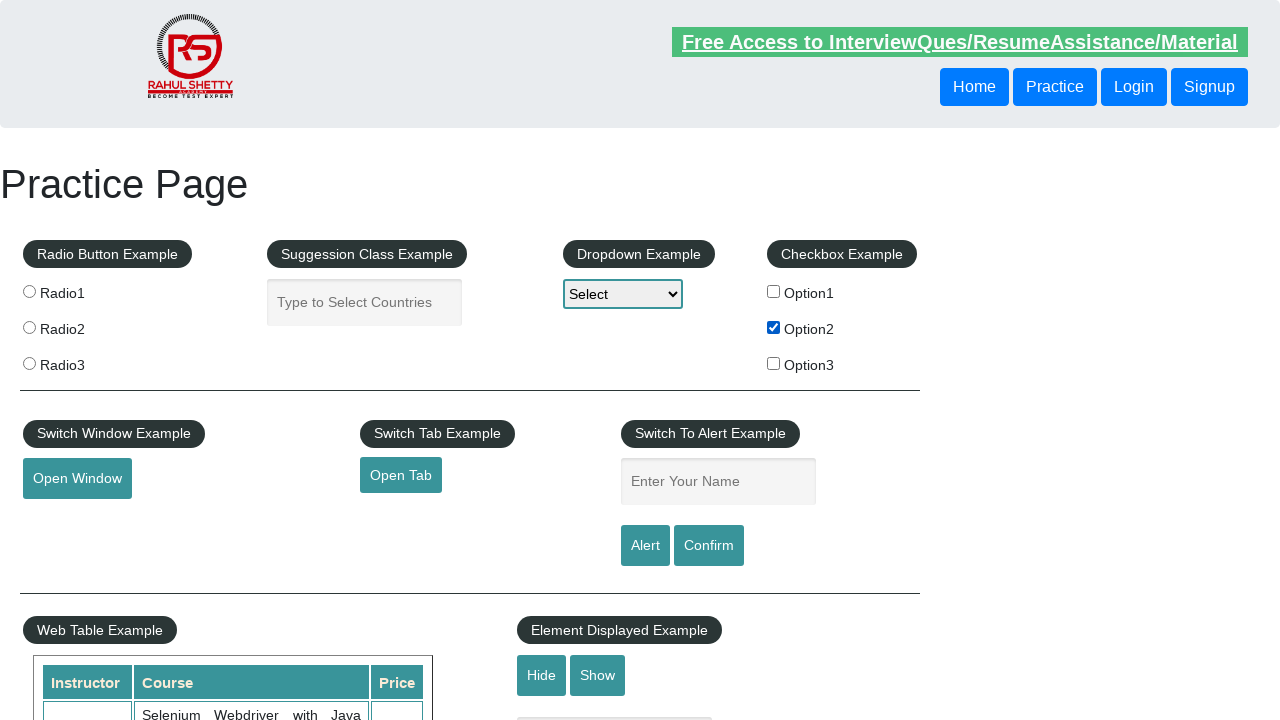

Clicked radio button with value 'radio2' at (29, 327) on .radioButton[value='radio2']
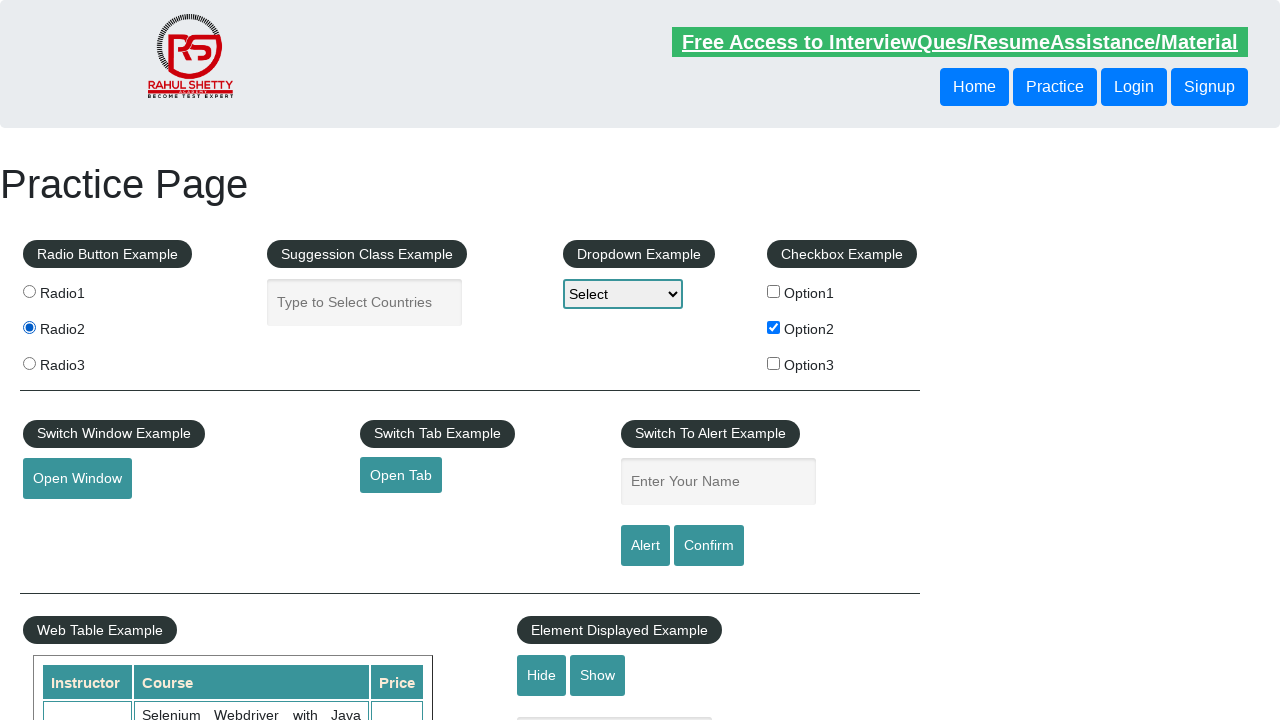

Verified radio button 'radio2' is selected
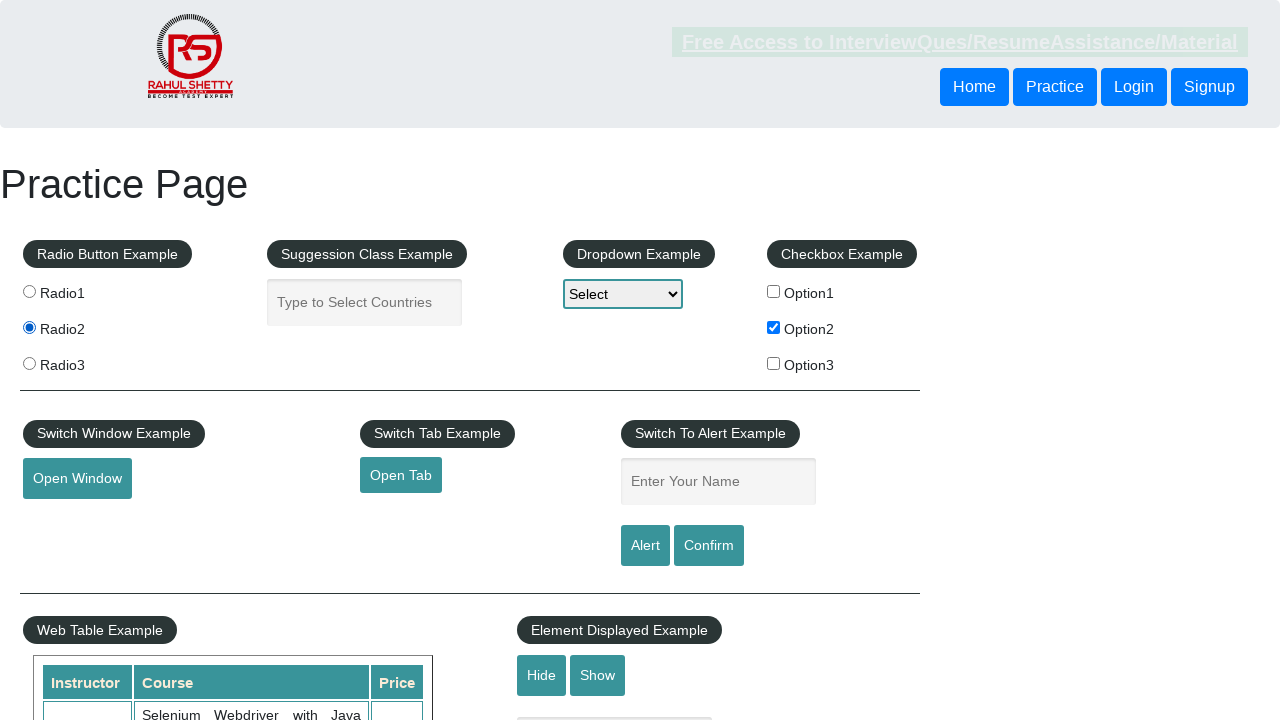

Verified text box is initially displayed
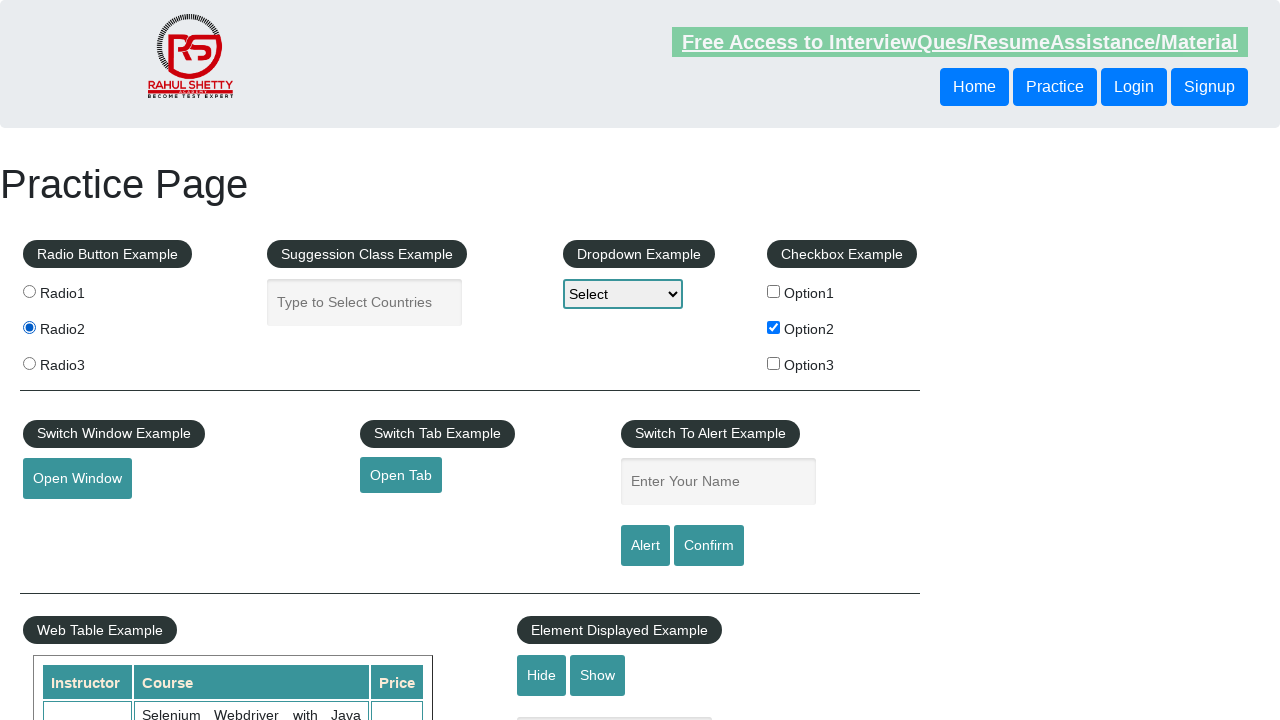

Clicked the hide button at (542, 675) on #hide-textbox
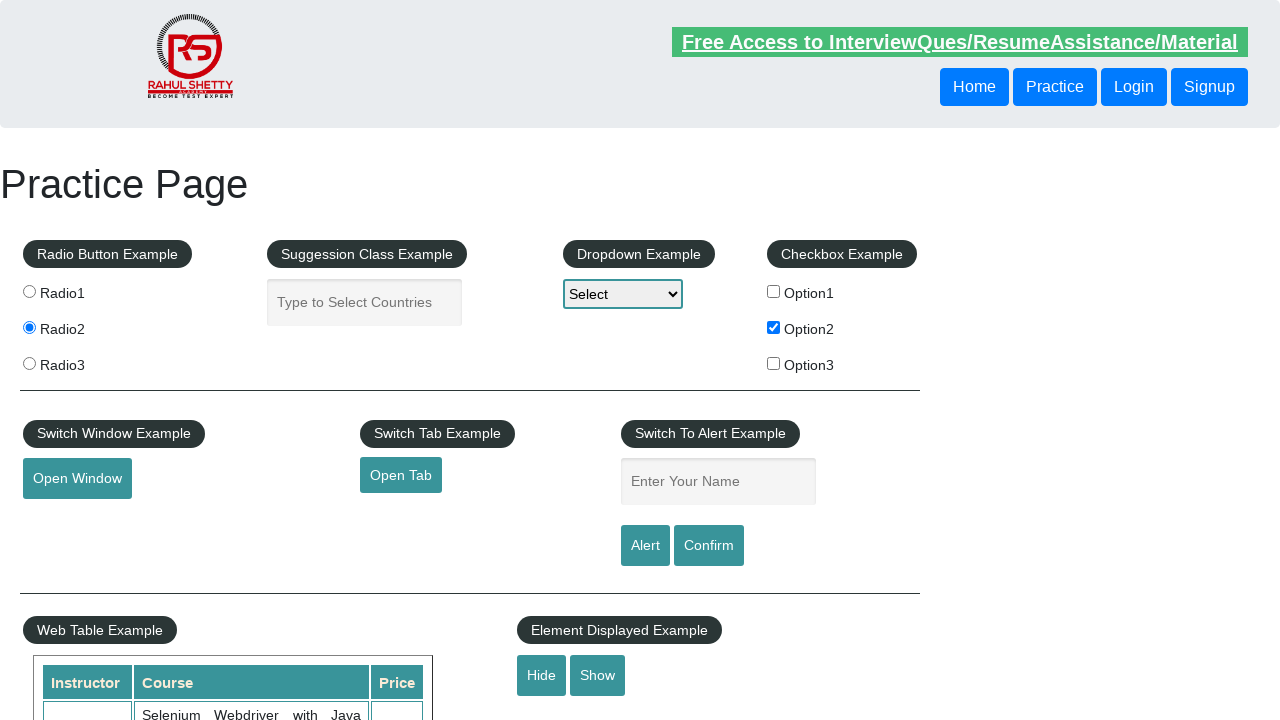

Waited for text box to be hidden
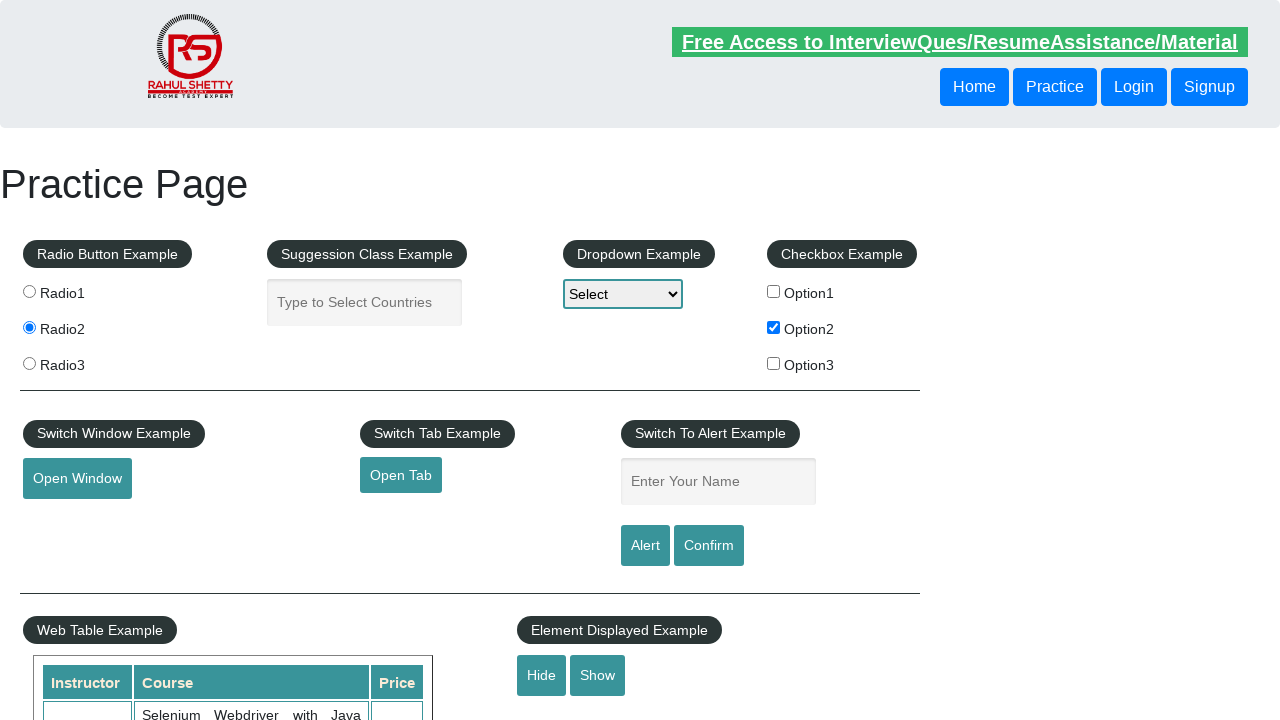

Verified text box is no longer visible
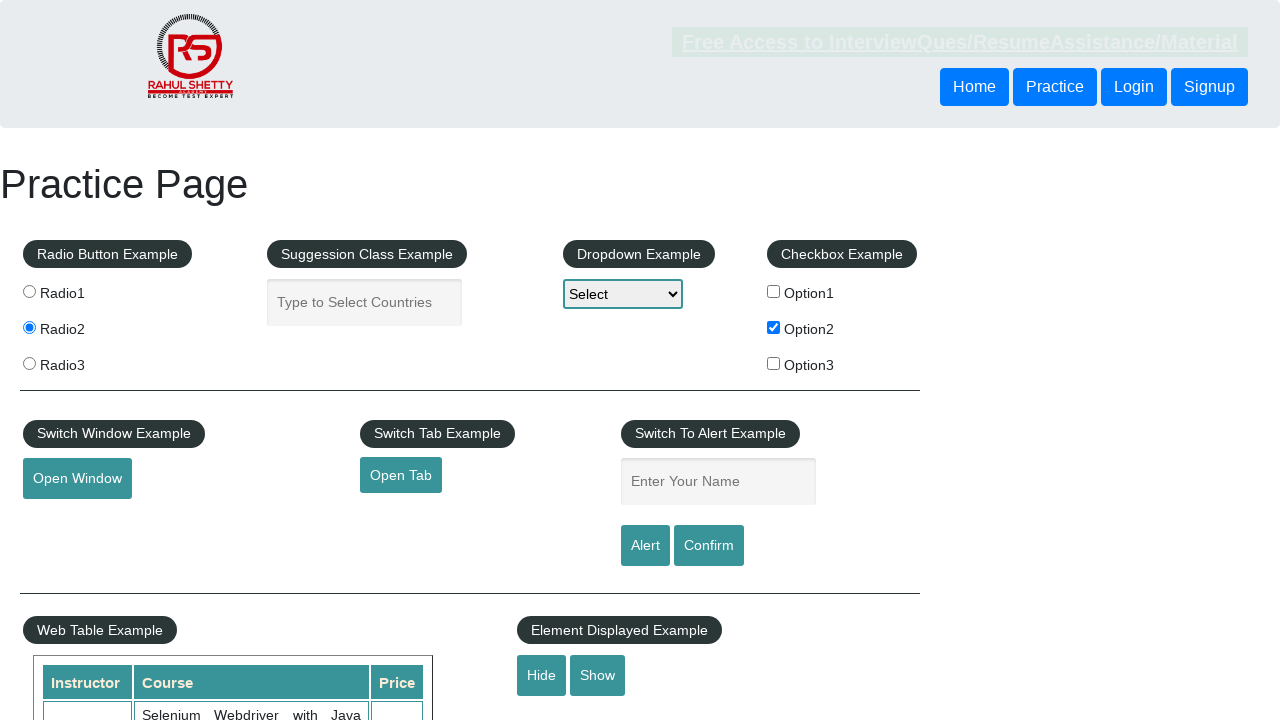

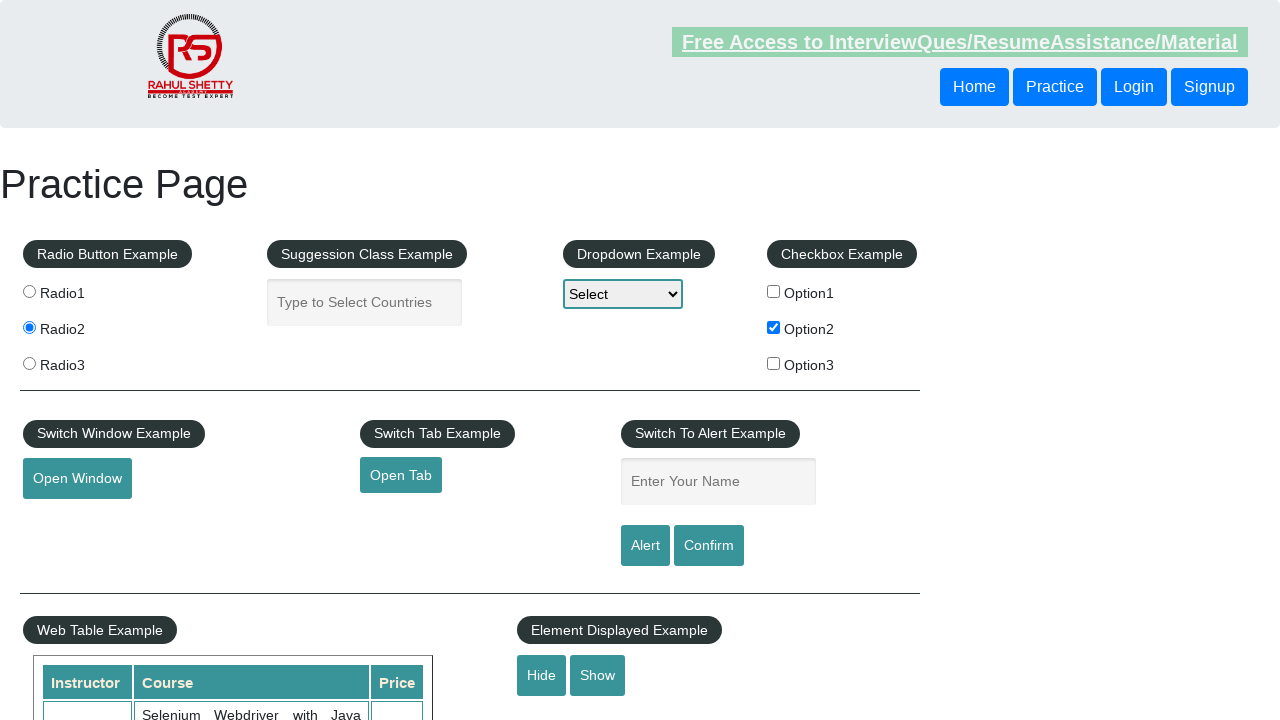